Tests opening a URL in a new tab and verifies the new tab URL

Starting URL: https://demoqa.com/browser-windows

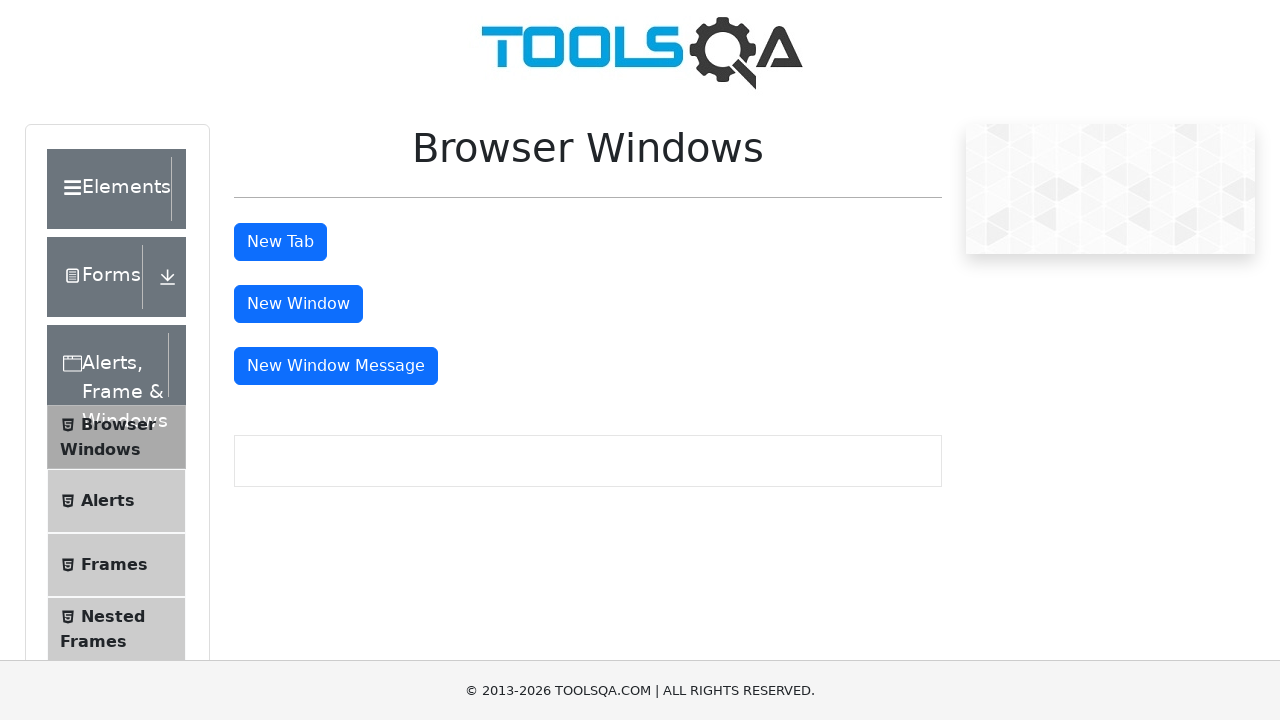

Clicked tabButton to open new tab at (280, 242) on #tabButton
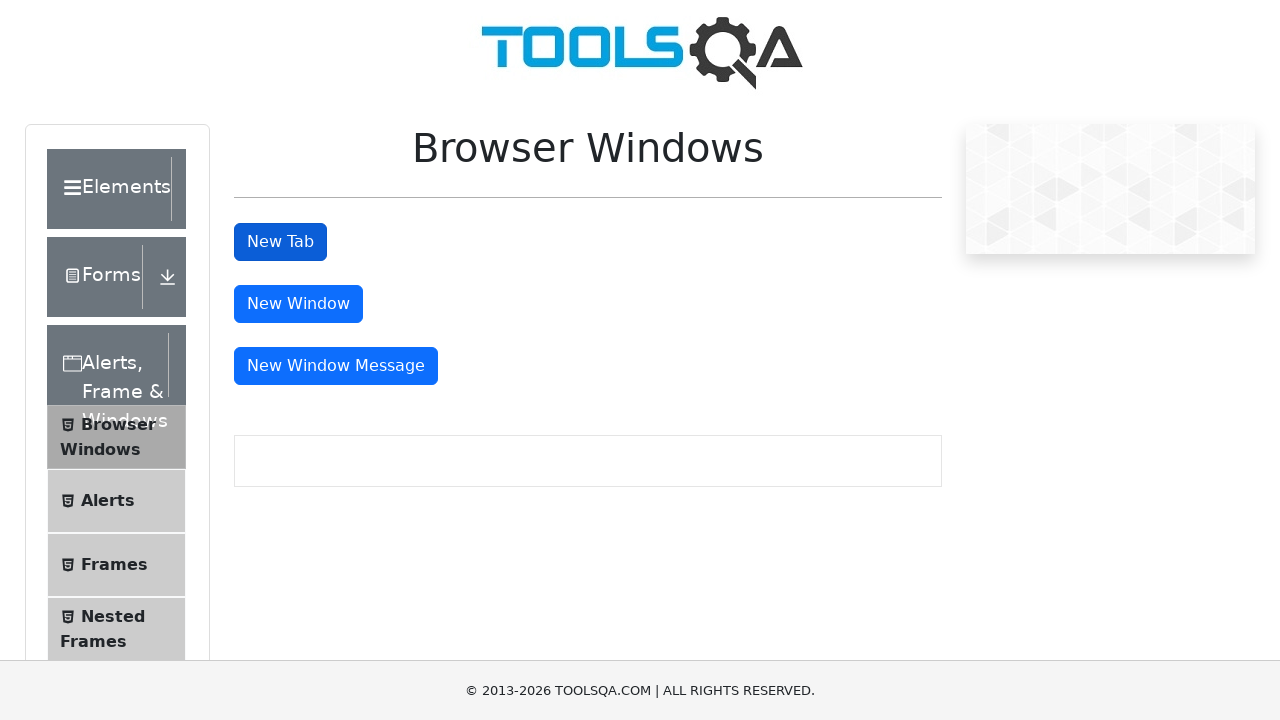

Captured new tab/page object
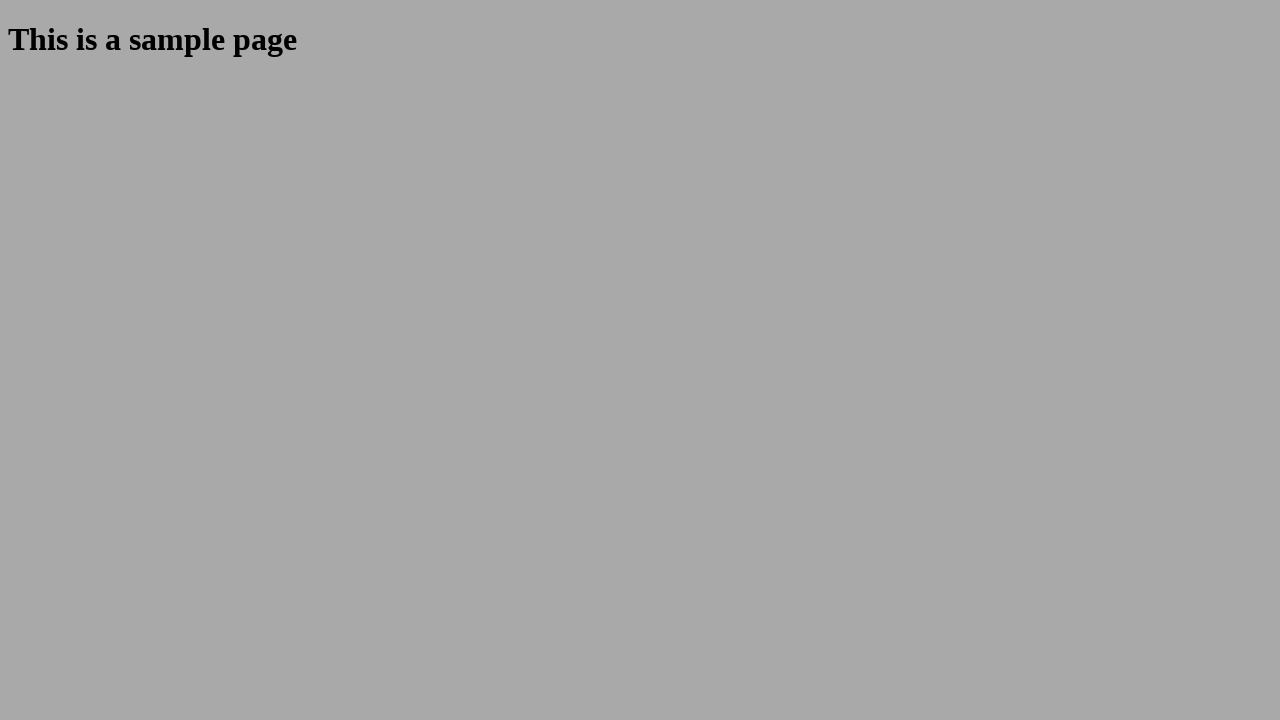

New tab loaded successfully
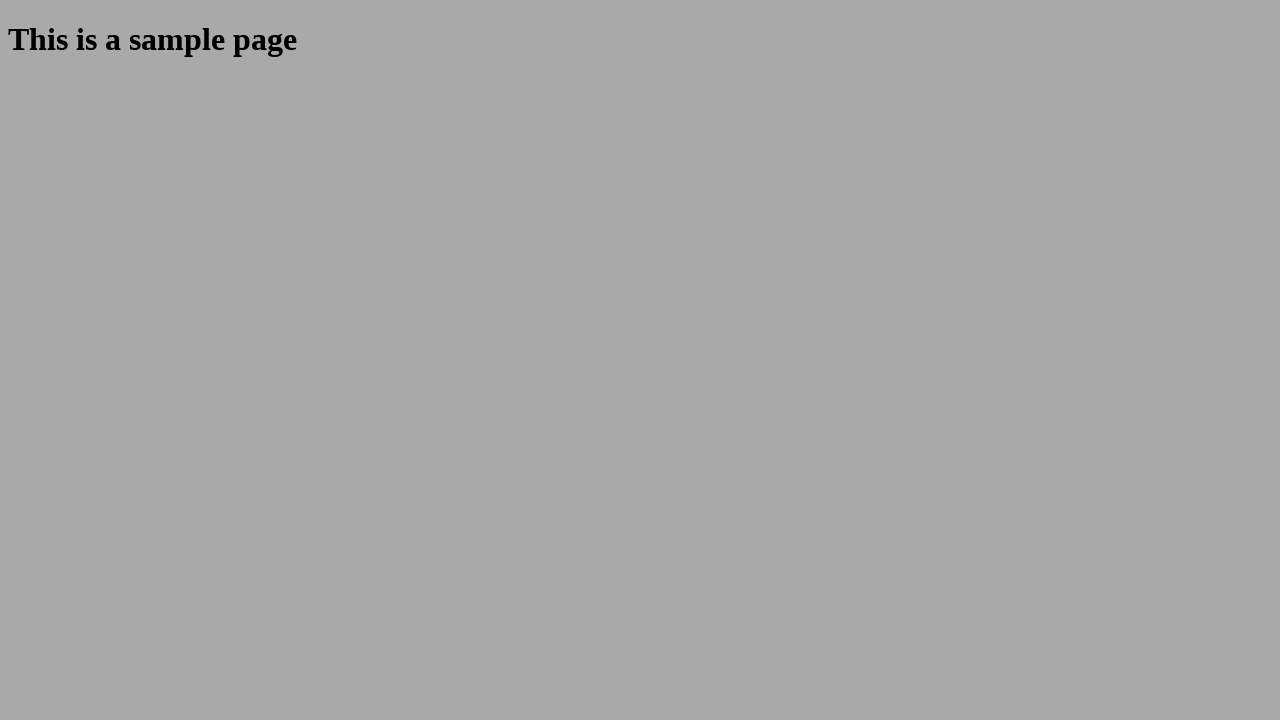

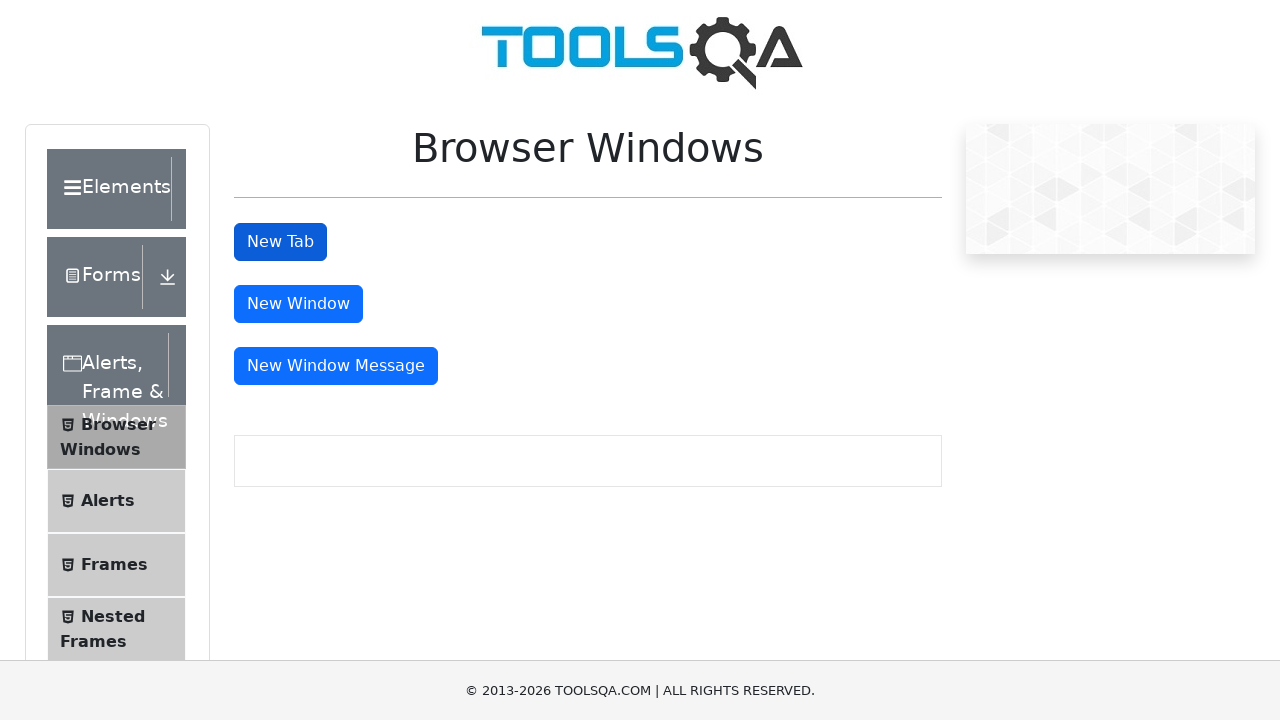